Tests scrollIntoView behavior by scrolling to a search input element and verifying scroll positions

Starting URL: http://guinea-pig.webdriver.io

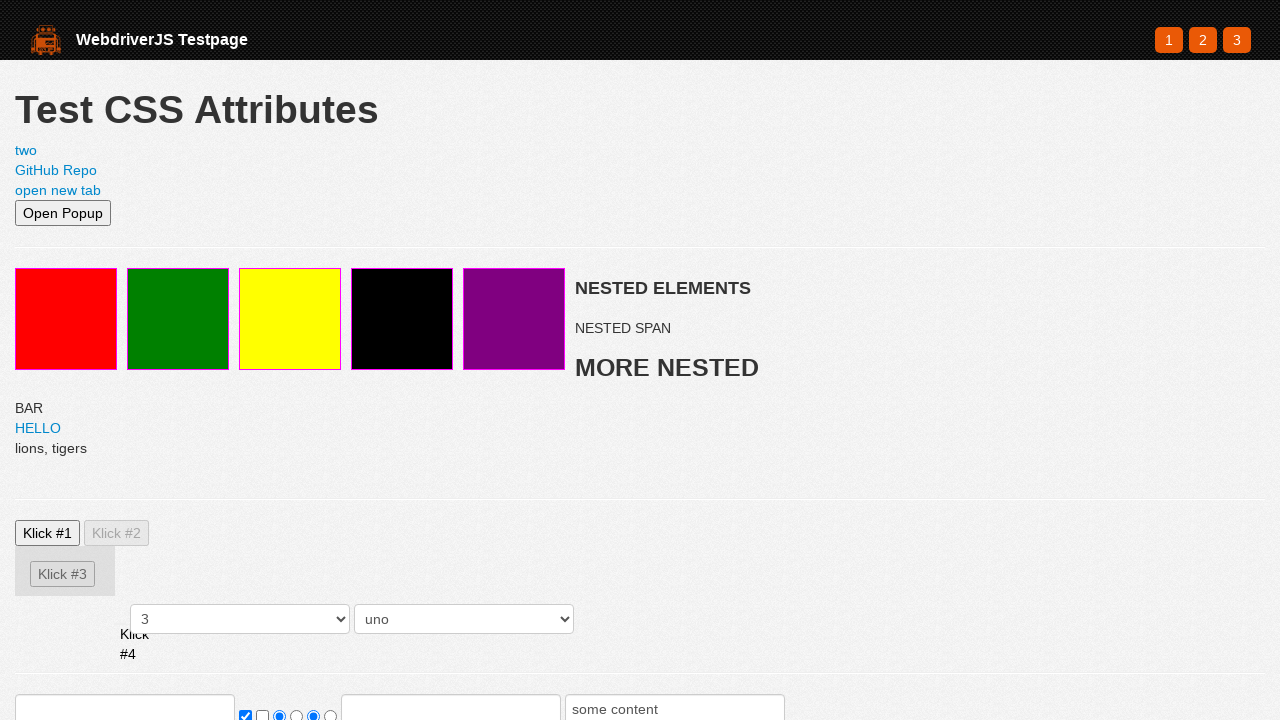

Set viewport size to 500x500
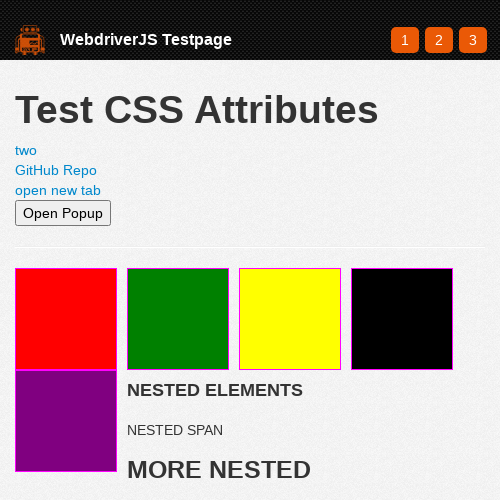

Located search input element
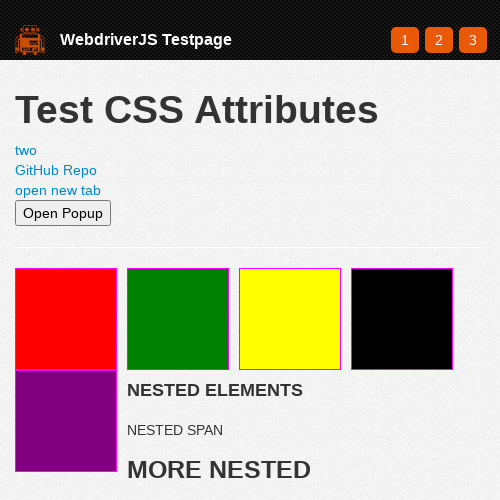

Scrolled search input into view using scrollIntoView
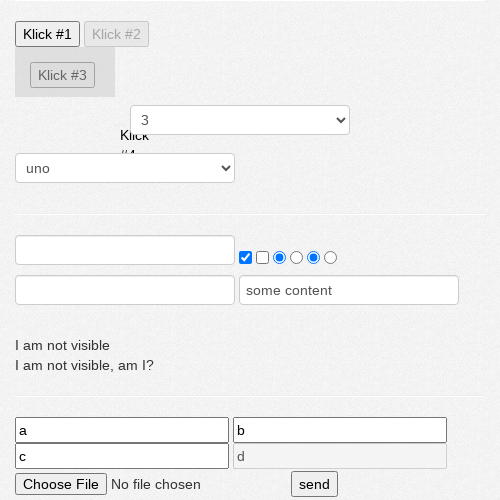

Retrieved window scroll position: 601
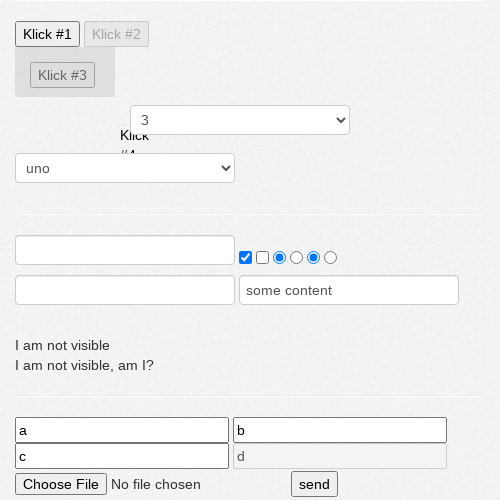

Verified scroll position is non-negative
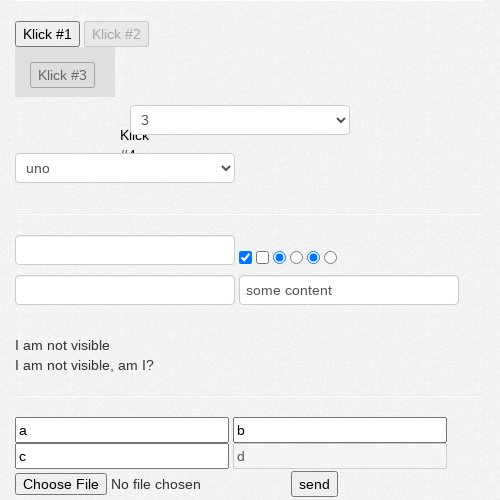

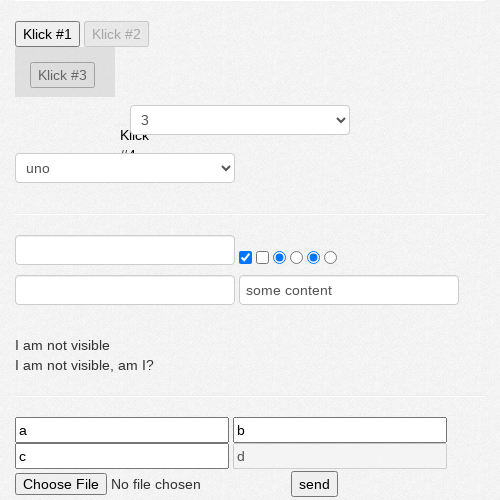